Opens Gmail homepage and verifies the page loads by checking the page title

Starting URL: https://www.gmail.com/

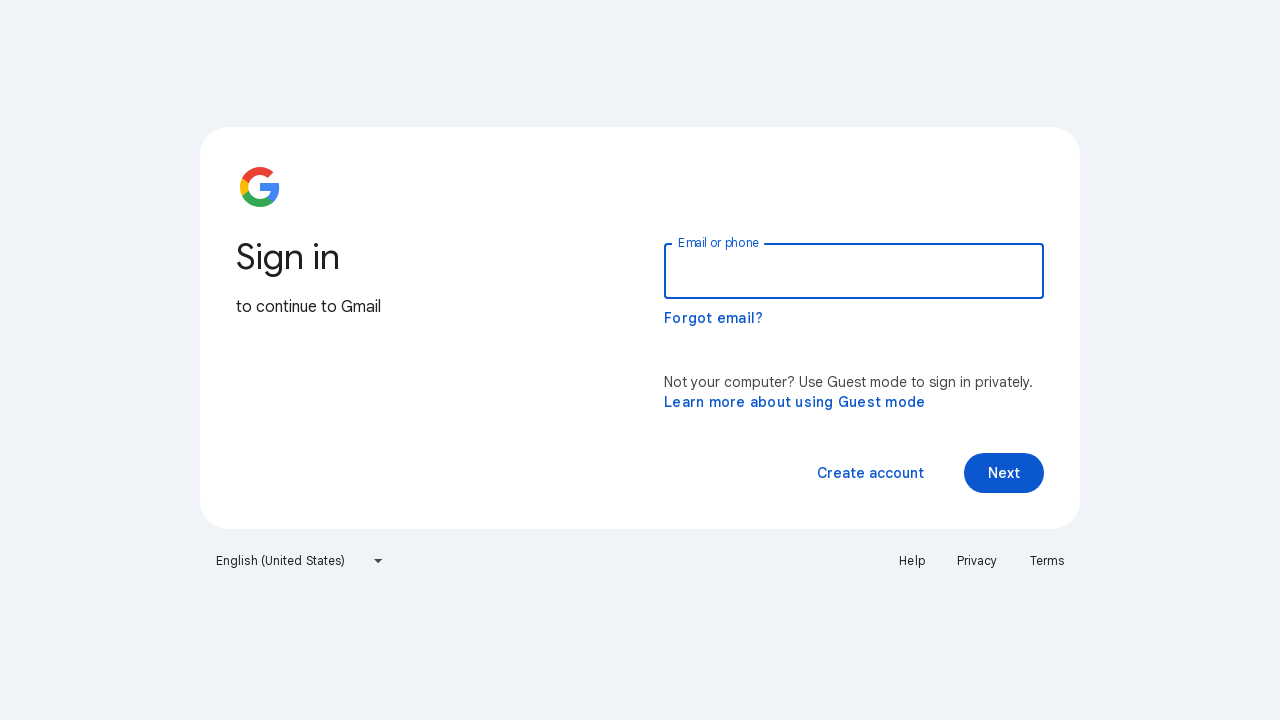

Navigated to Gmail homepage
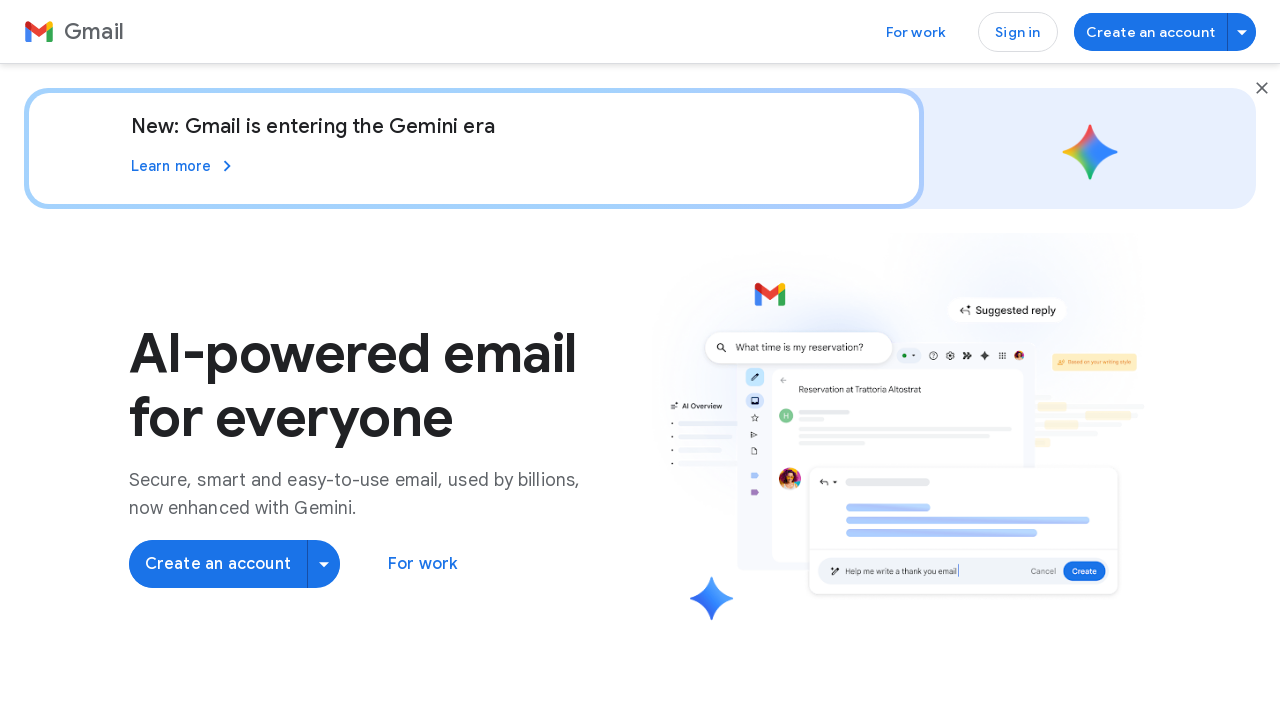

Page reached domcontentloaded state
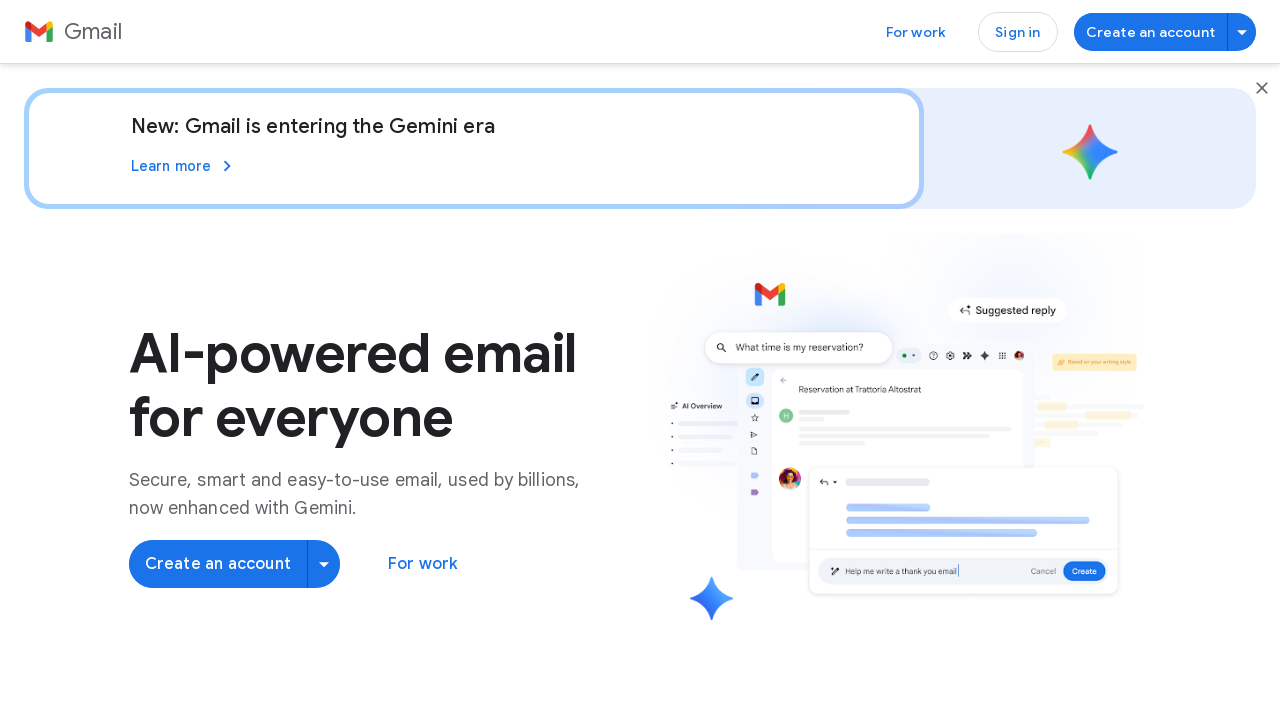

Retrieved page title: Gmail: Secure, AI-Powered Email for Everyone | Google Workspace
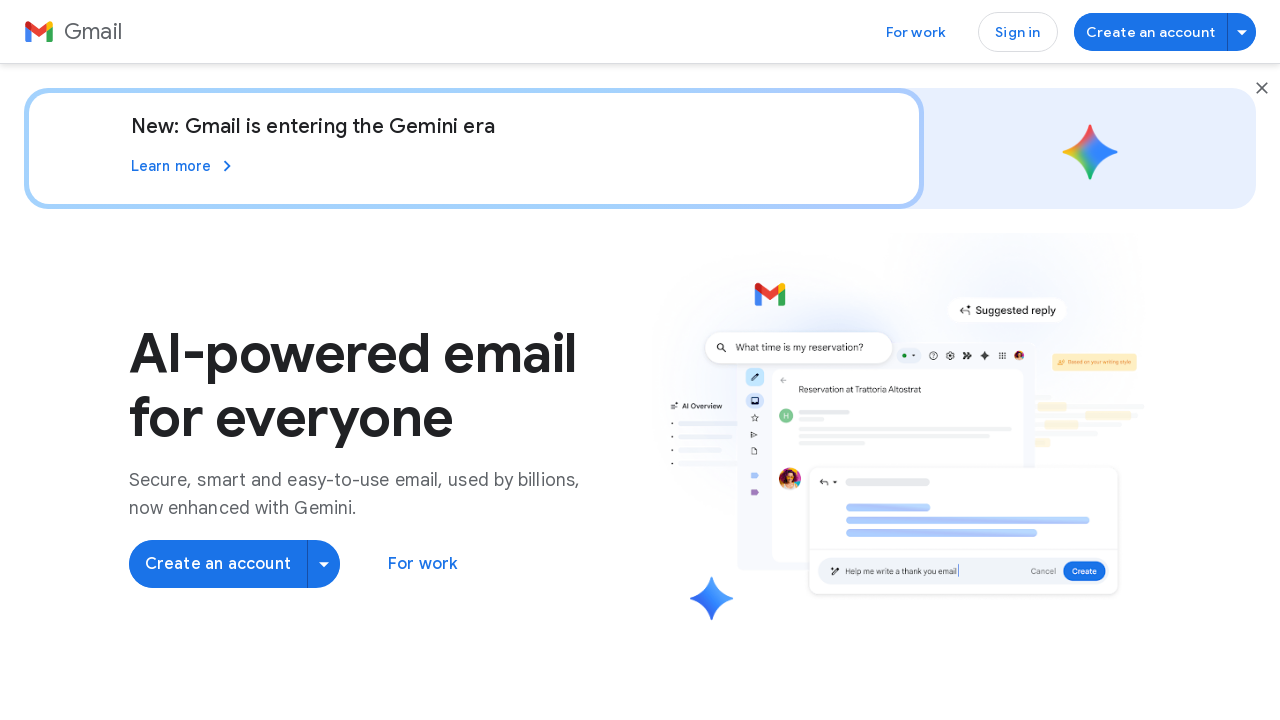

Verified Gmail page title is 'Gmail: Secure, AI-Powered Email for Everyone | Google Workspace'
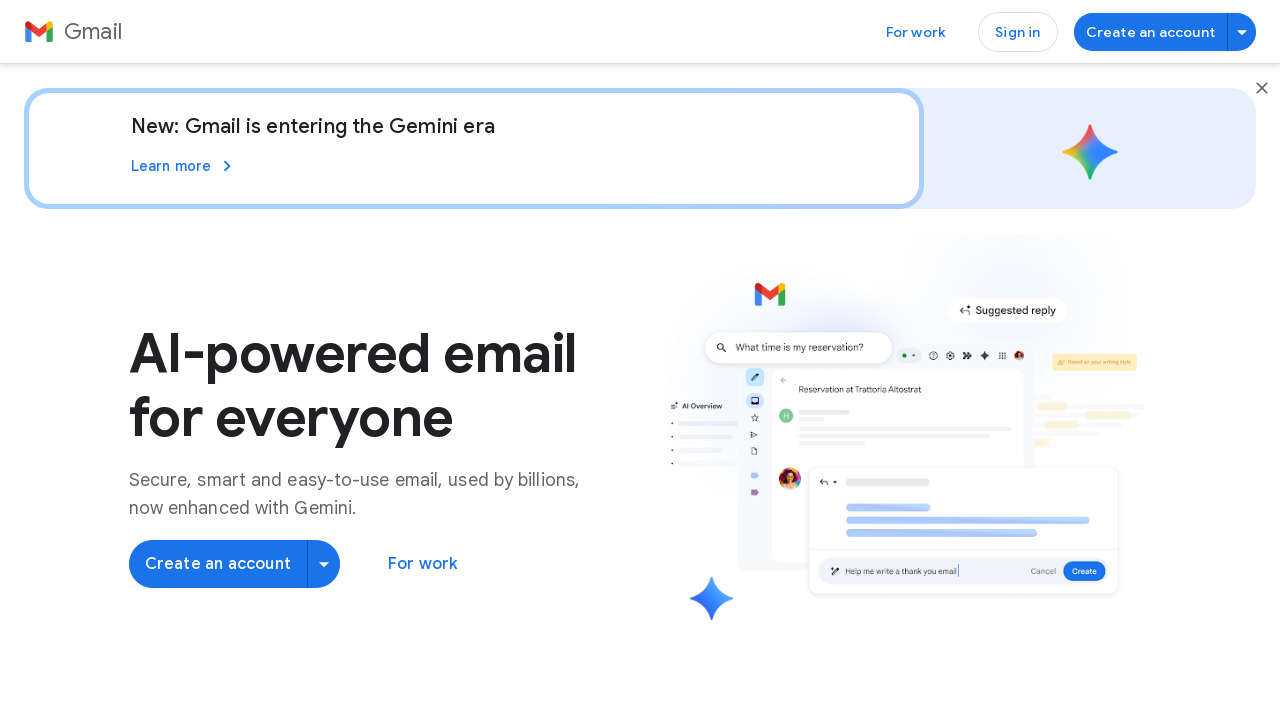

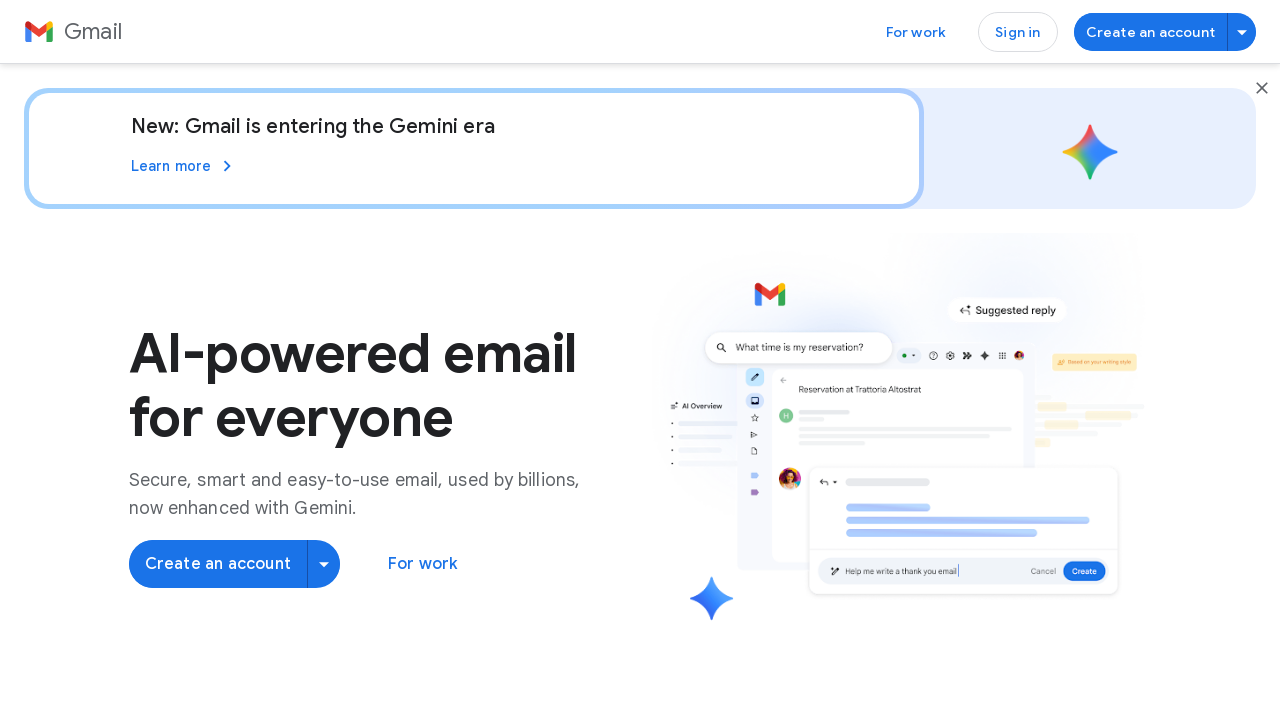